Tests drag and drop functionality by dragging an element and dropping it onto a droppable target area on the jQueryUI demo page.

Starting URL: http://jqueryui.com/resources/demos/droppable/default.html

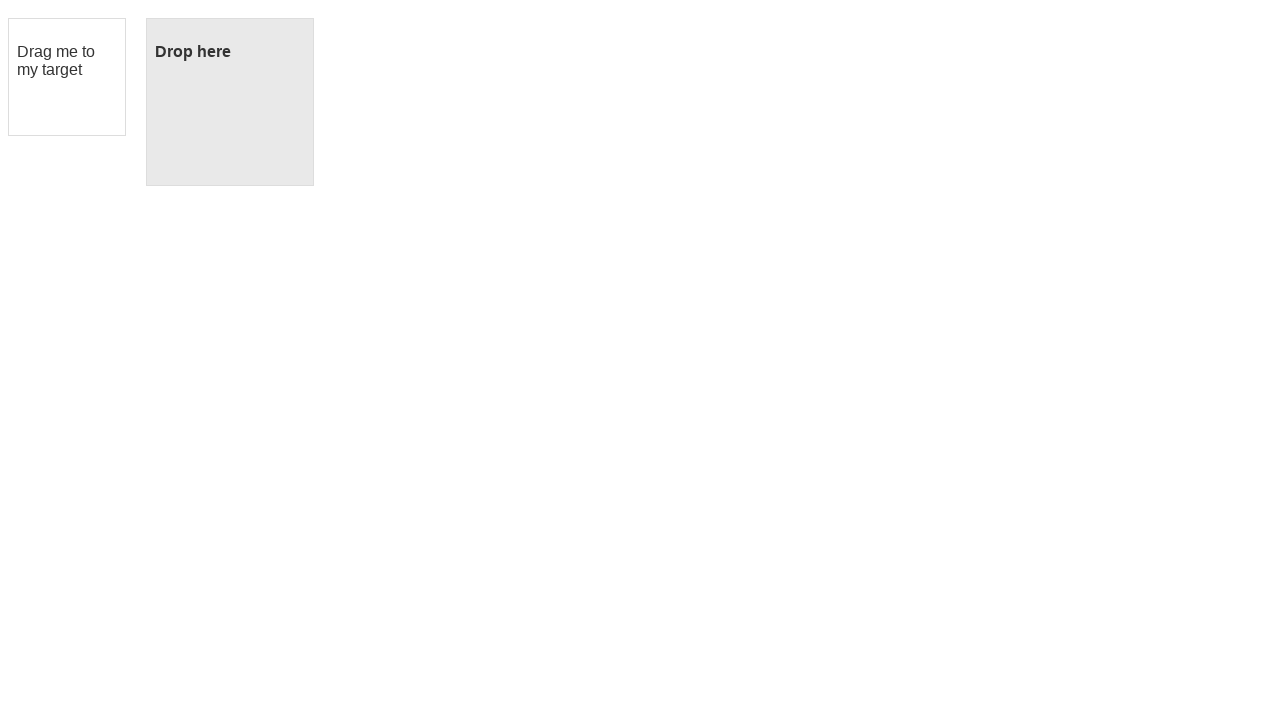

Waited for draggable element to be visible
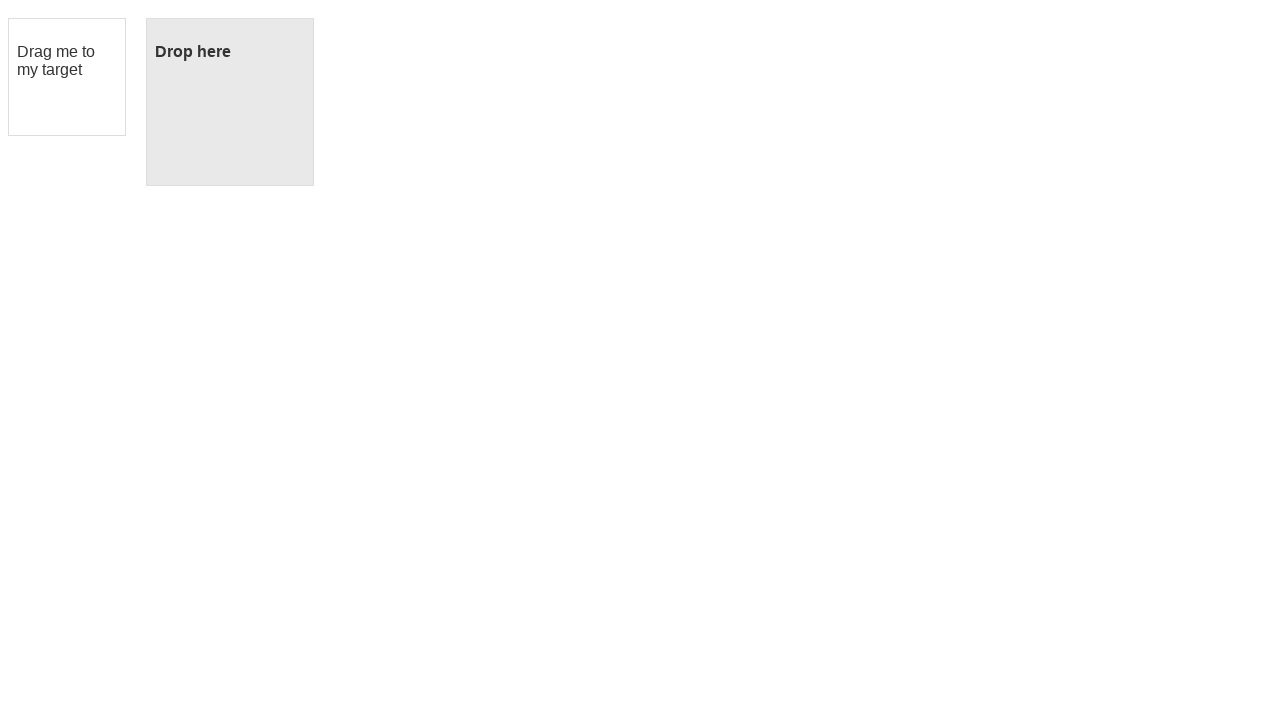

Waited for droppable target element to be visible
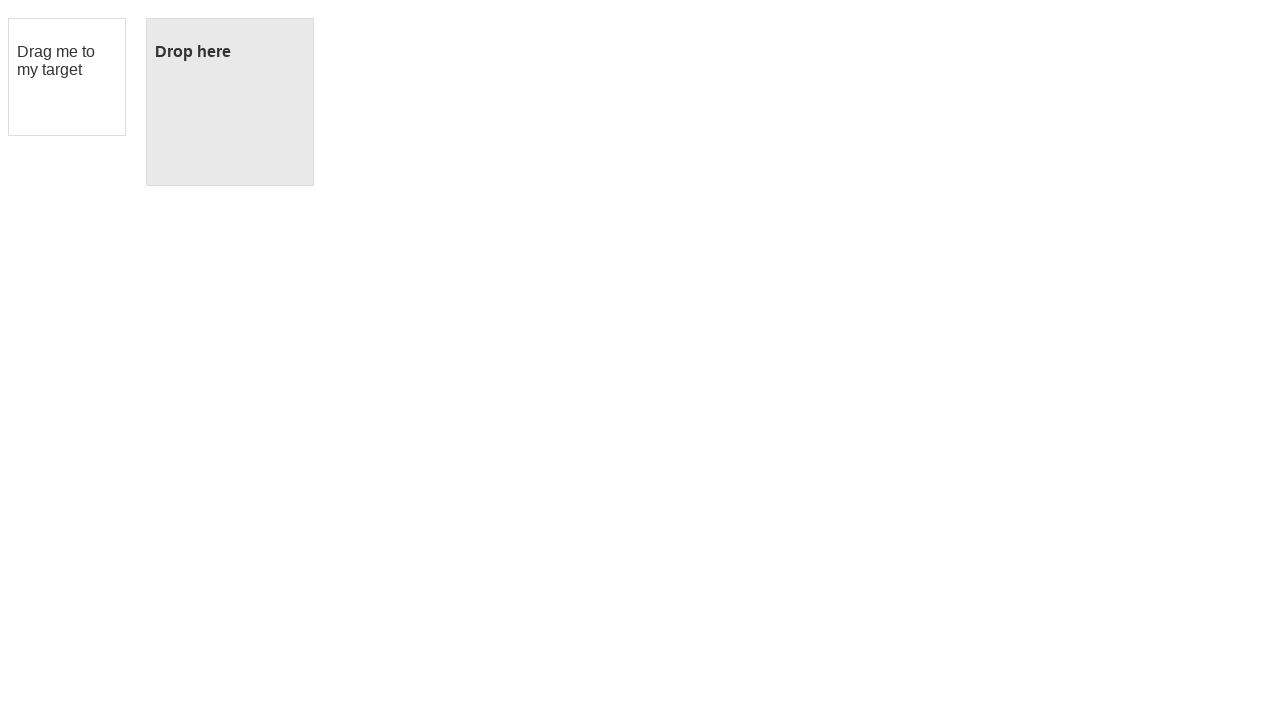

Located the draggable element
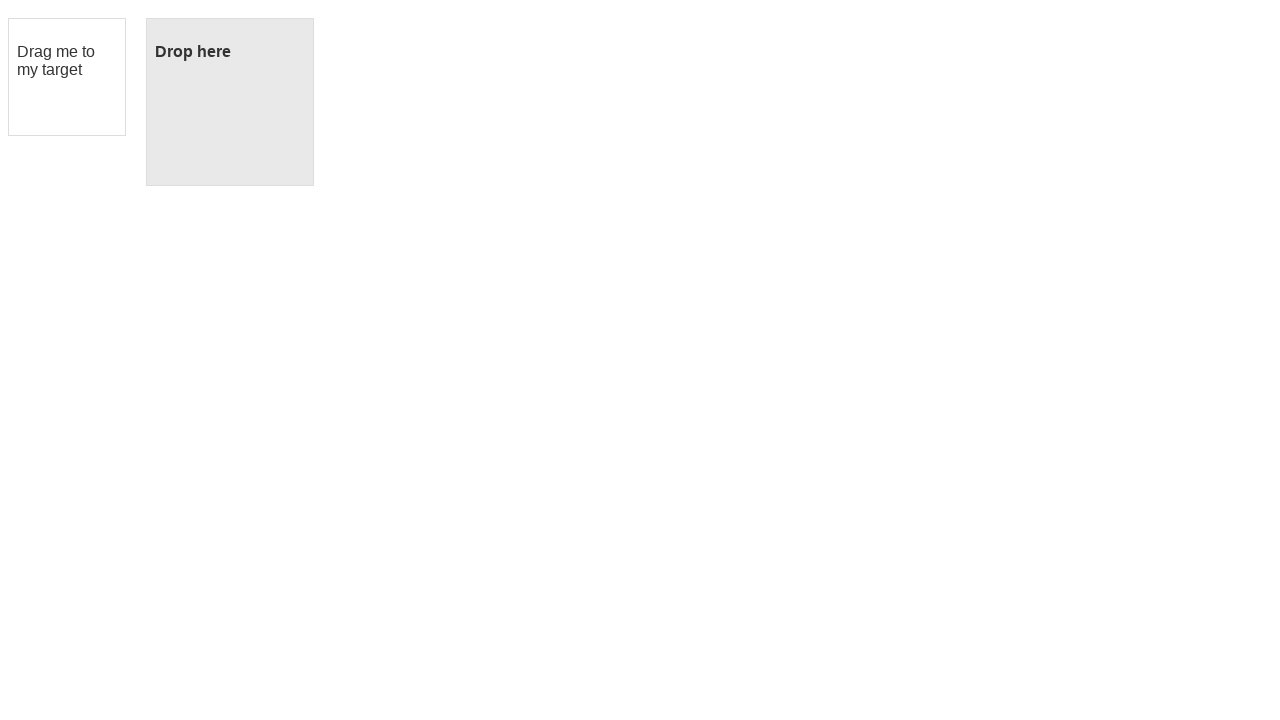

Located the droppable target element
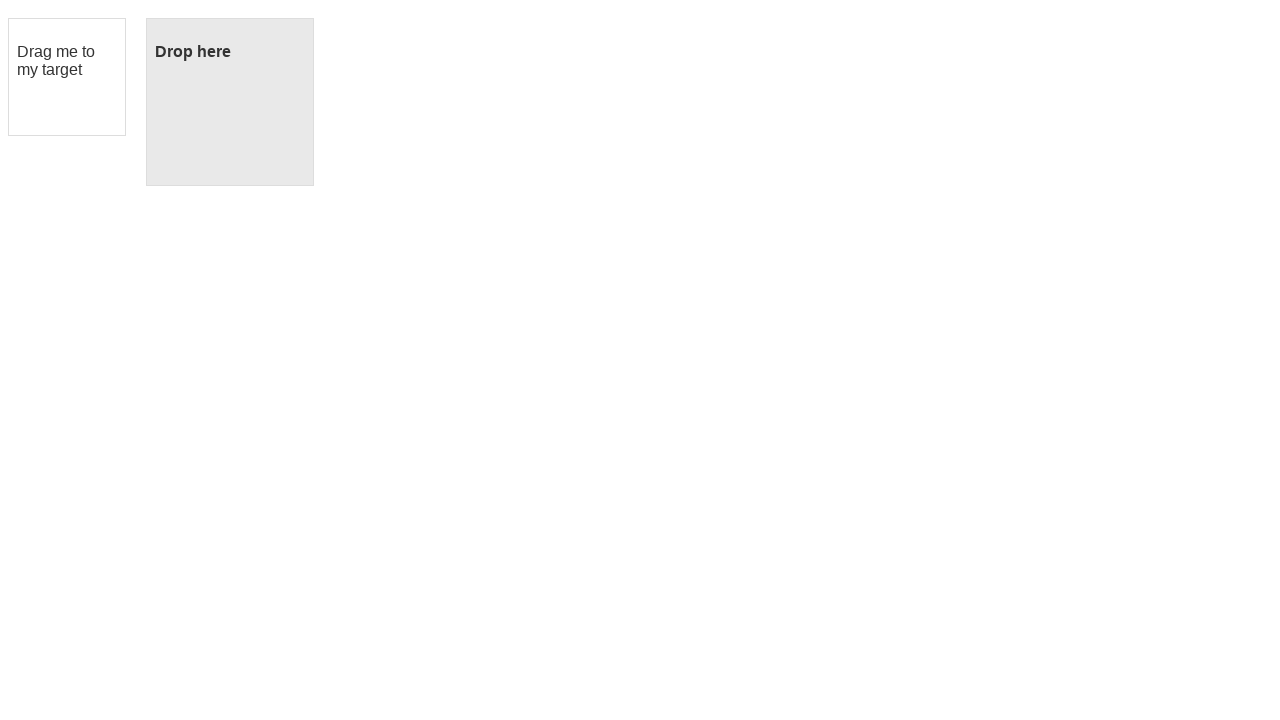

Dragged draggable element onto droppable target area at (230, 102)
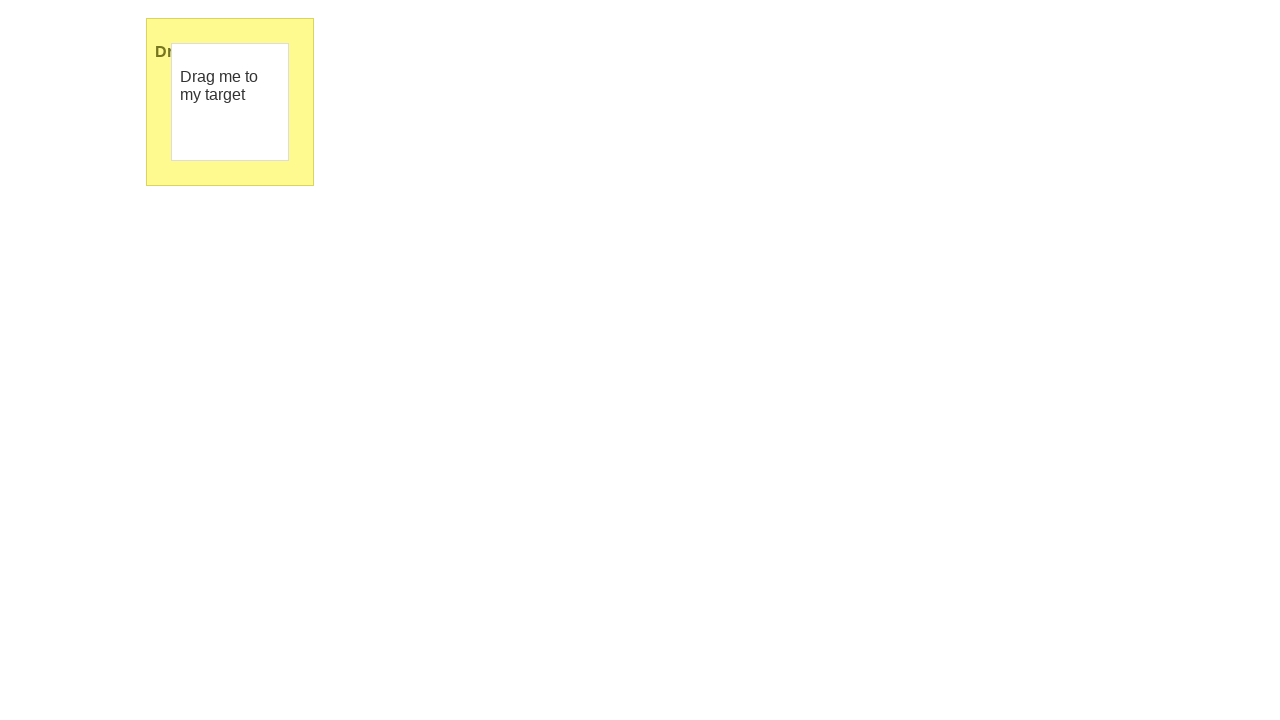

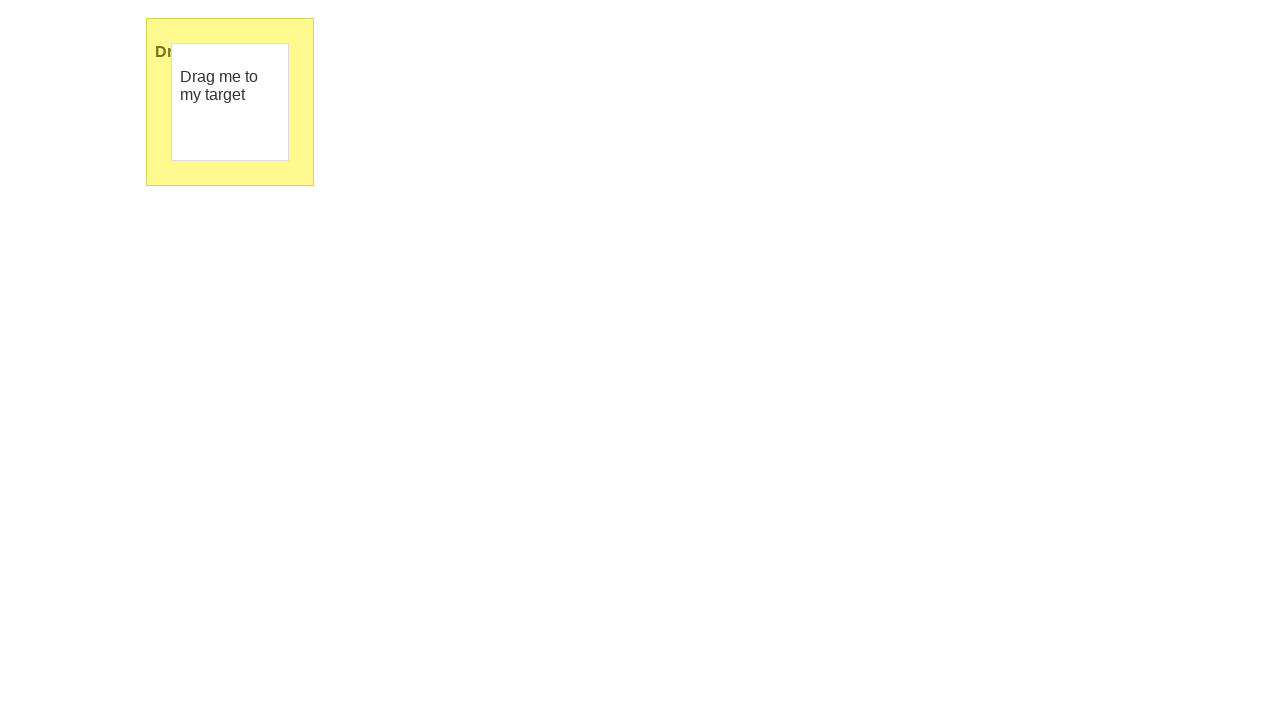